Tests handling of a prompt dialog by entering text and accepting it

Starting URL: https://demoqa.com/alerts

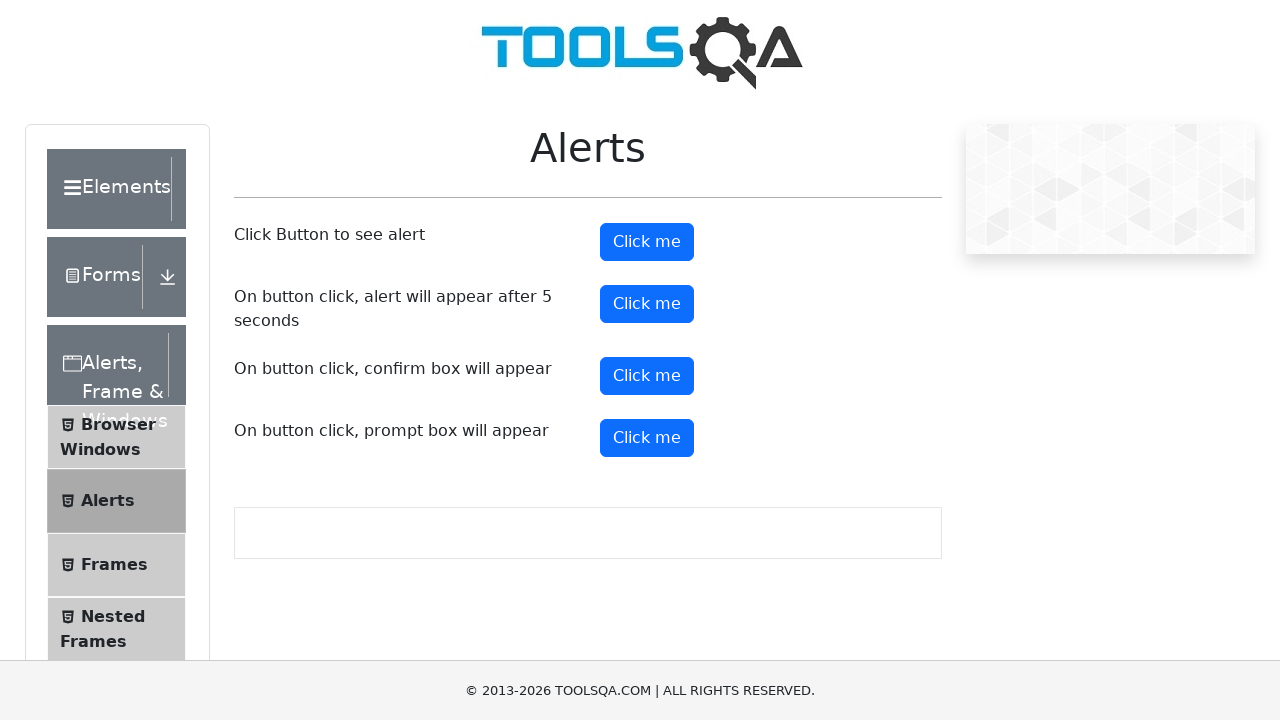

Set up dialog handler to accept prompt with 'Test input text'
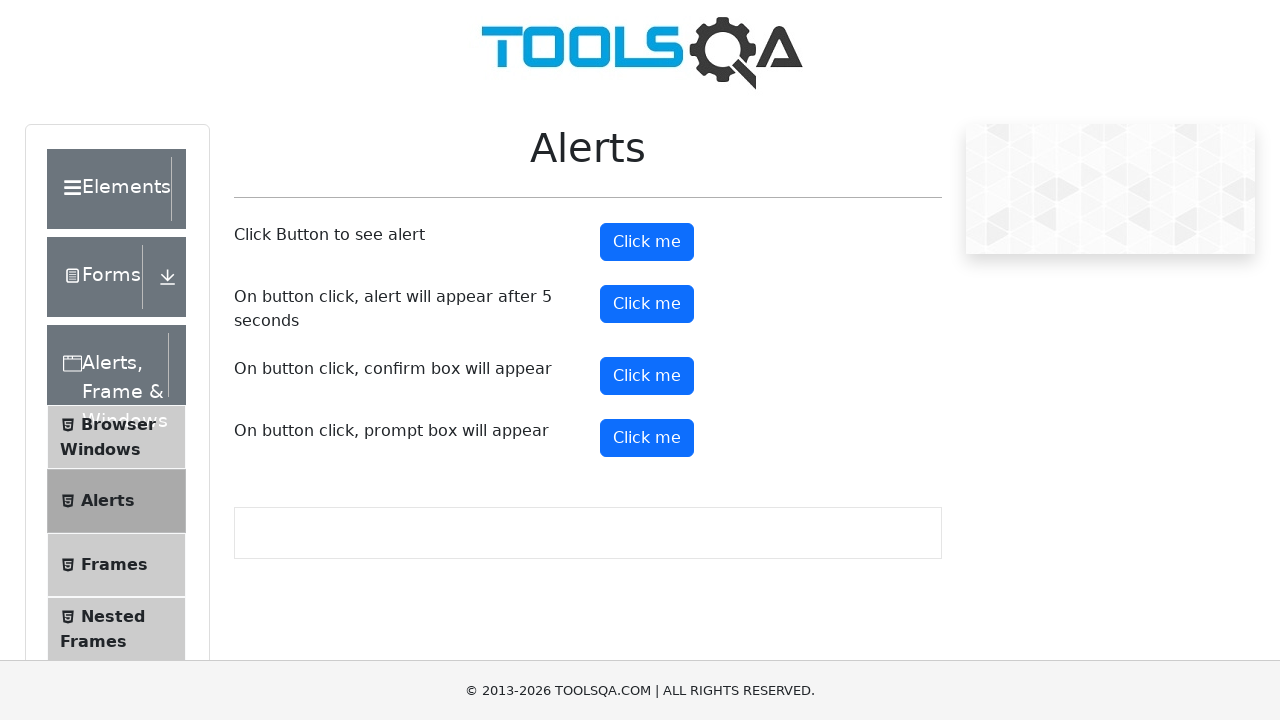

Clicked prompt button to trigger prompt dialog at (647, 438) on #promtButton
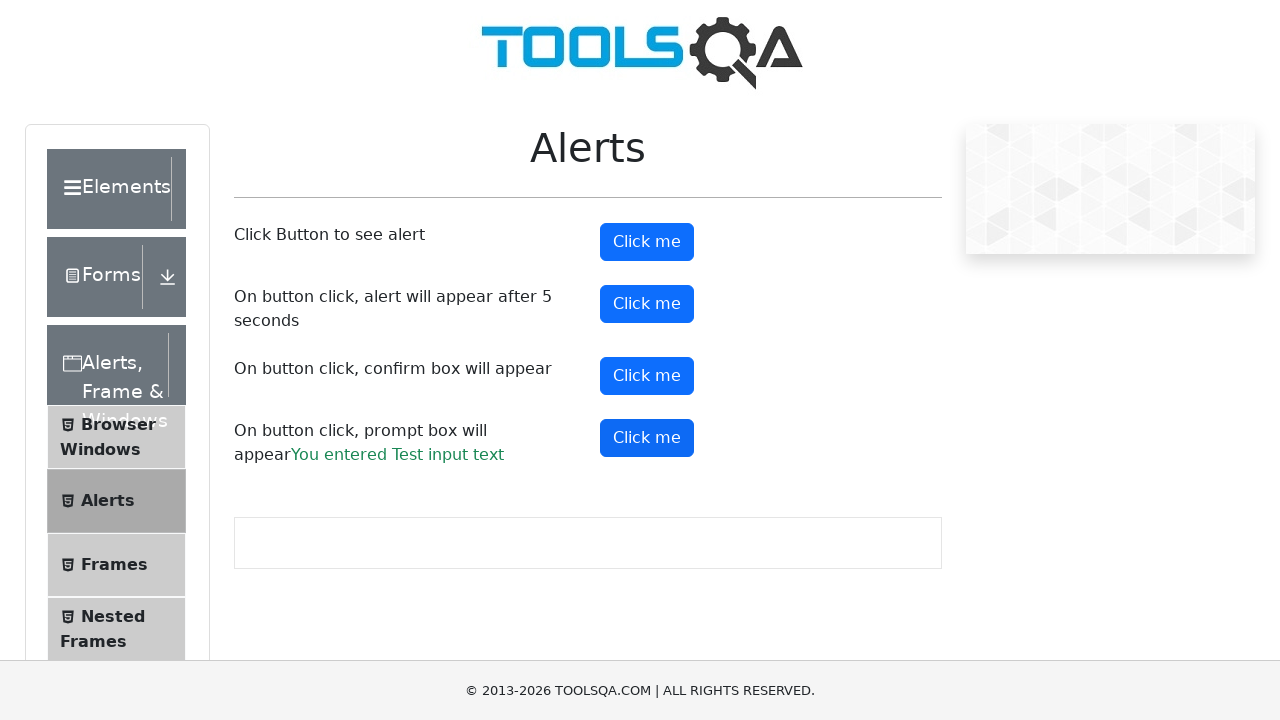

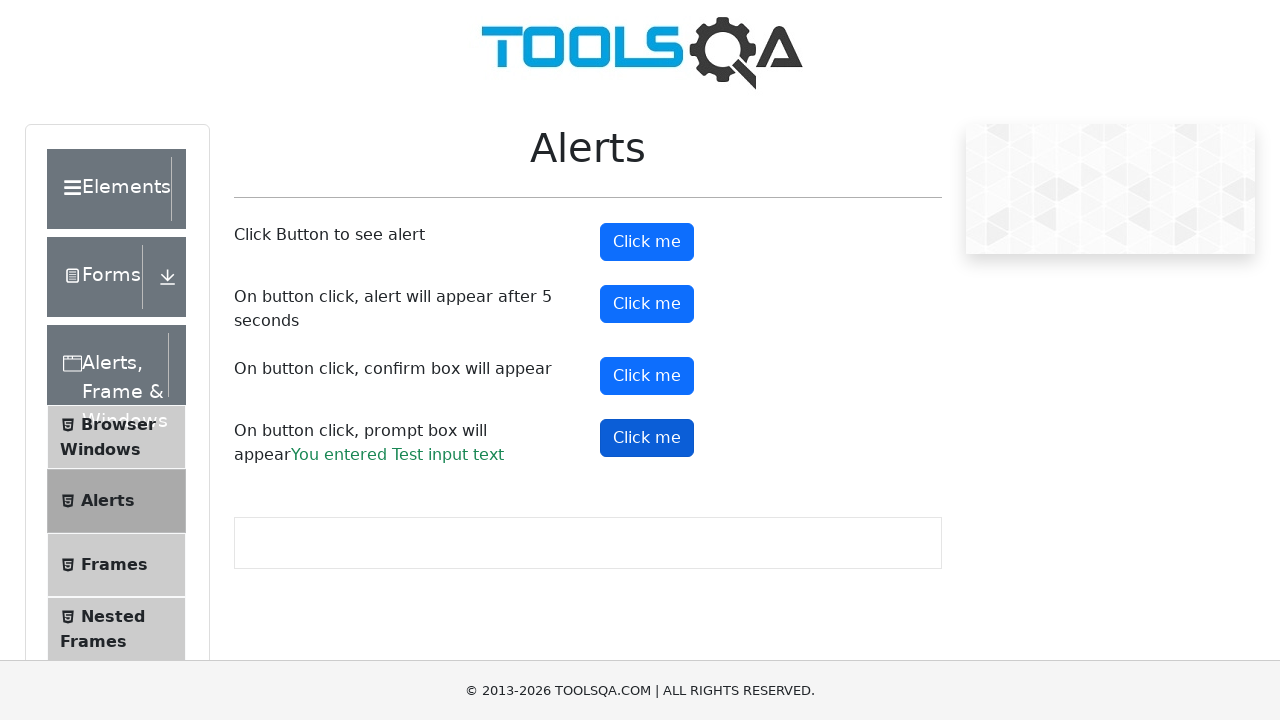